Tests multi-select dropdown functionality by selecting and deselecting multiple options using different methods

Starting URL: https://www.w3schools.com/tags/tryit.asp?filename=tryhtml_select_multiple

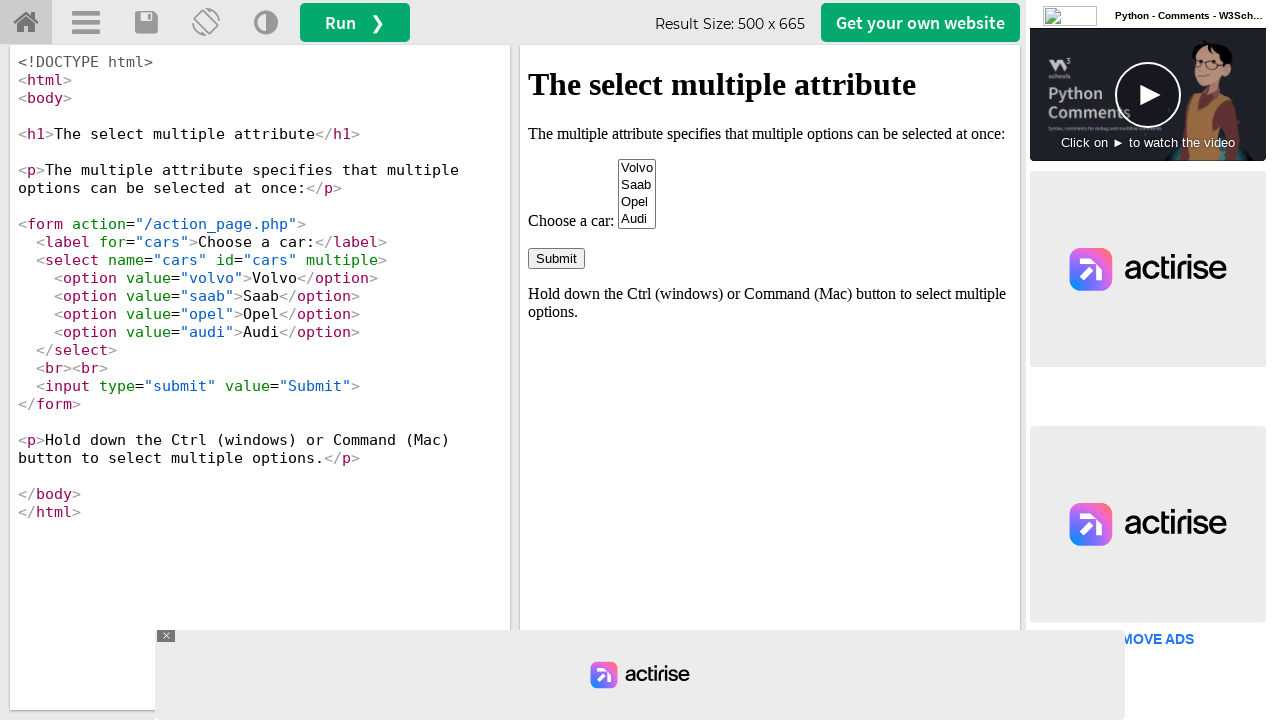

Located iframe containing the multi-select dropdown
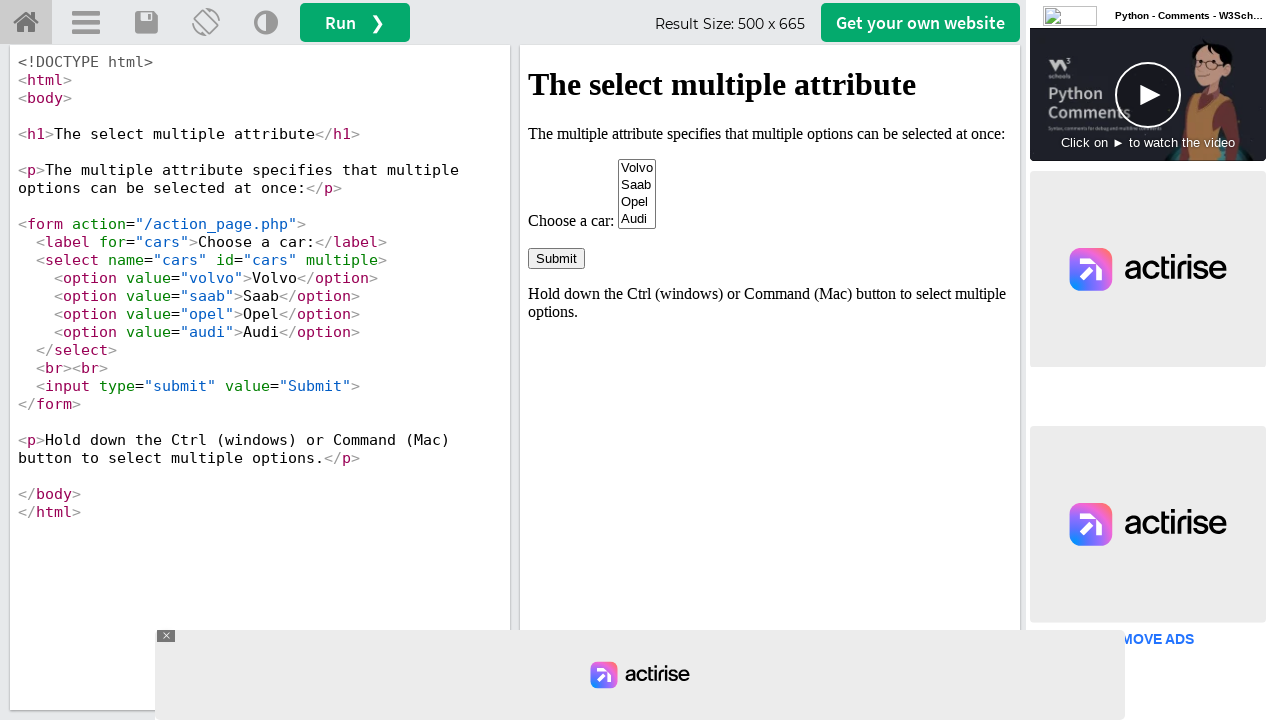

Located the multi-select dropdown element
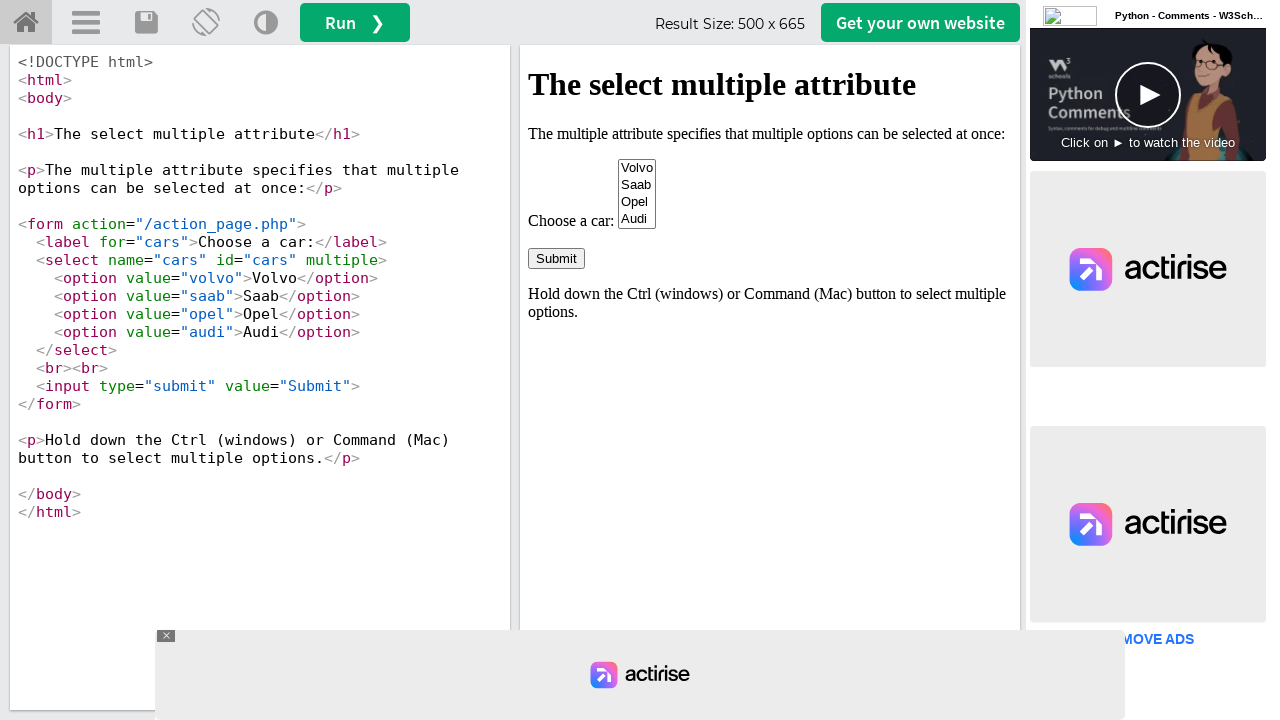

Selected Volvo (first option) by index on iframe#iframeResult >> internal:control=enter-frame >> select[name='cars']
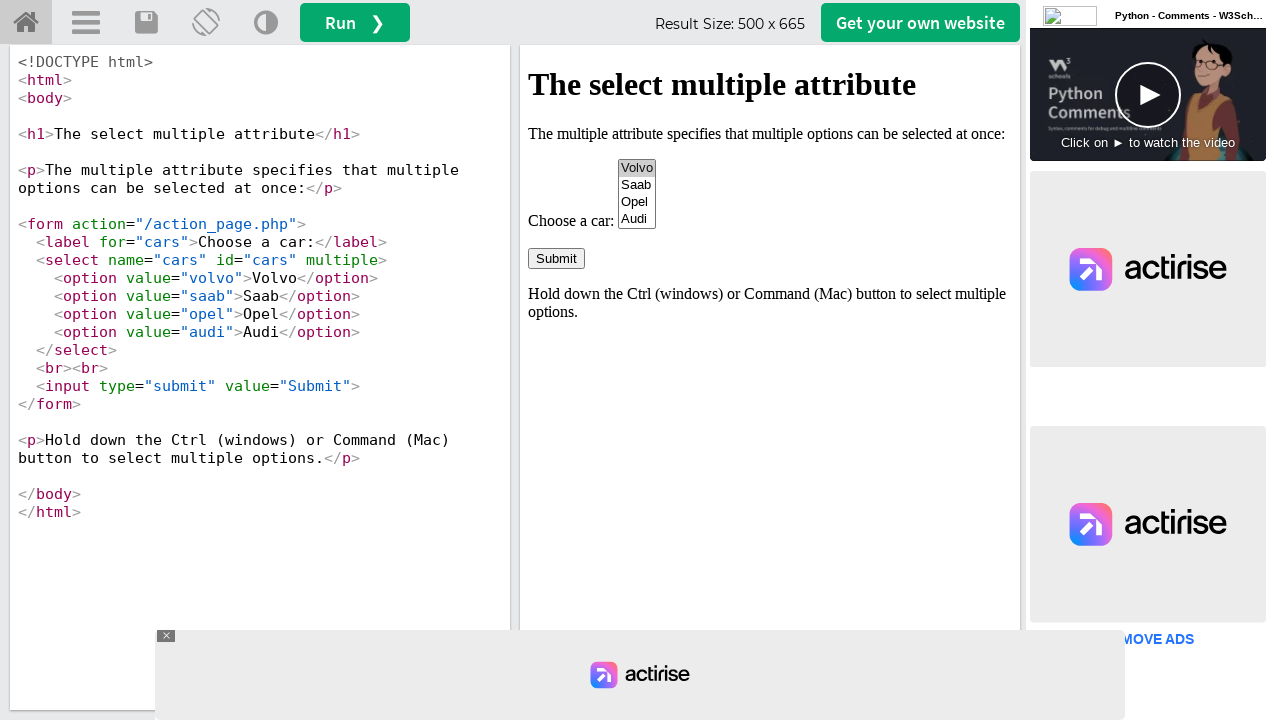

Selected Volvo and Saab by multiple indices on iframe#iframeResult >> internal:control=enter-frame >> select[name='cars']
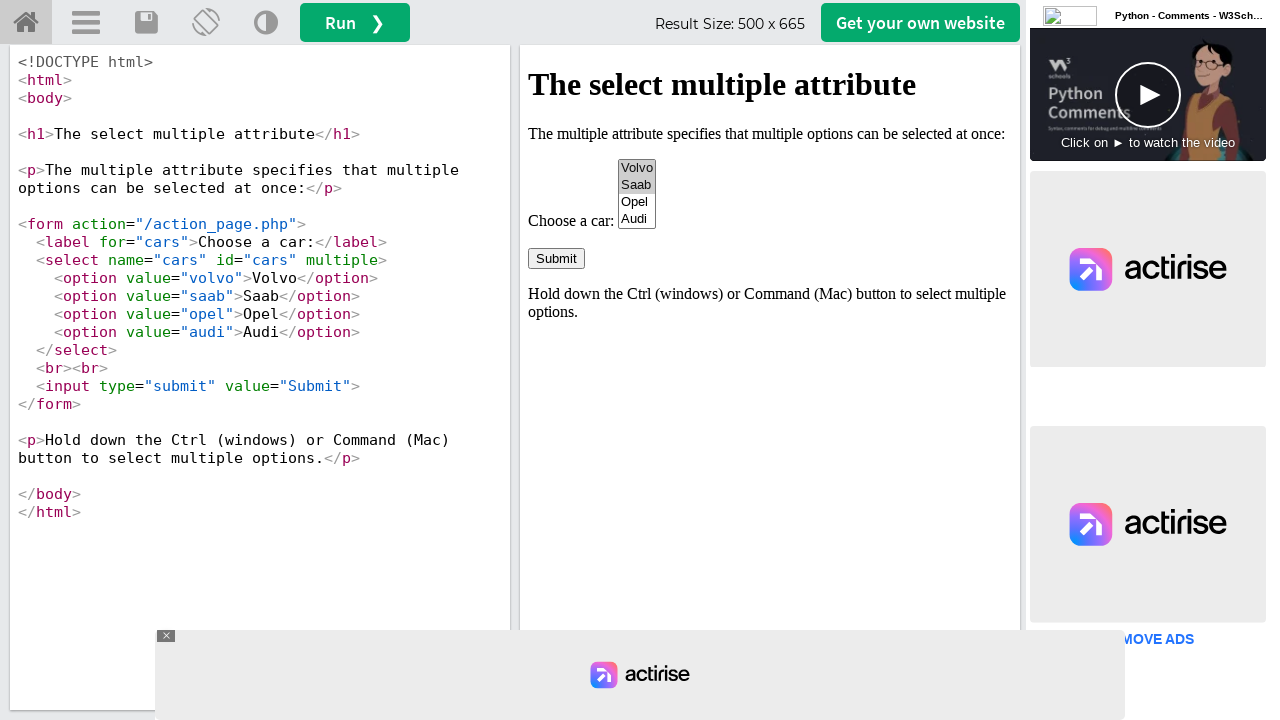

Selected Volvo, Saab, and Audi by value on iframe#iframeResult >> internal:control=enter-frame >> select[name='cars']
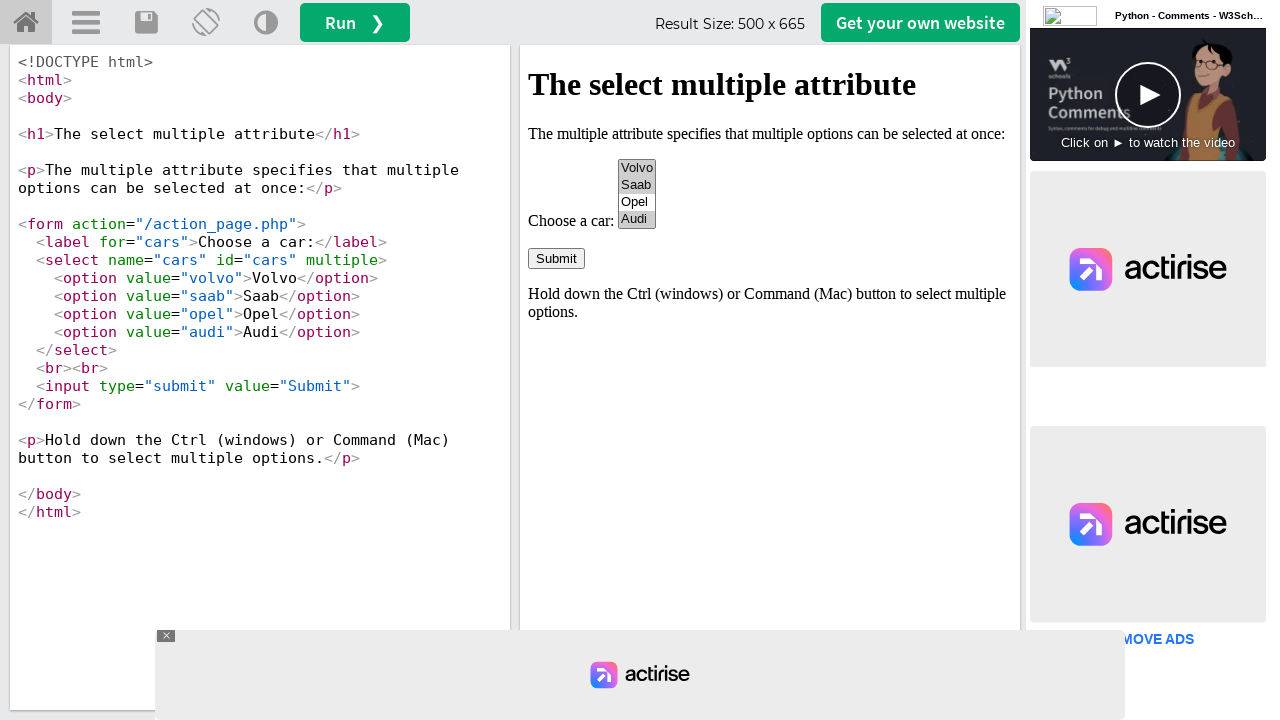

Deselected Saab, keeping Volvo and Audi selected on iframe#iframeResult >> internal:control=enter-frame >> select[name='cars']
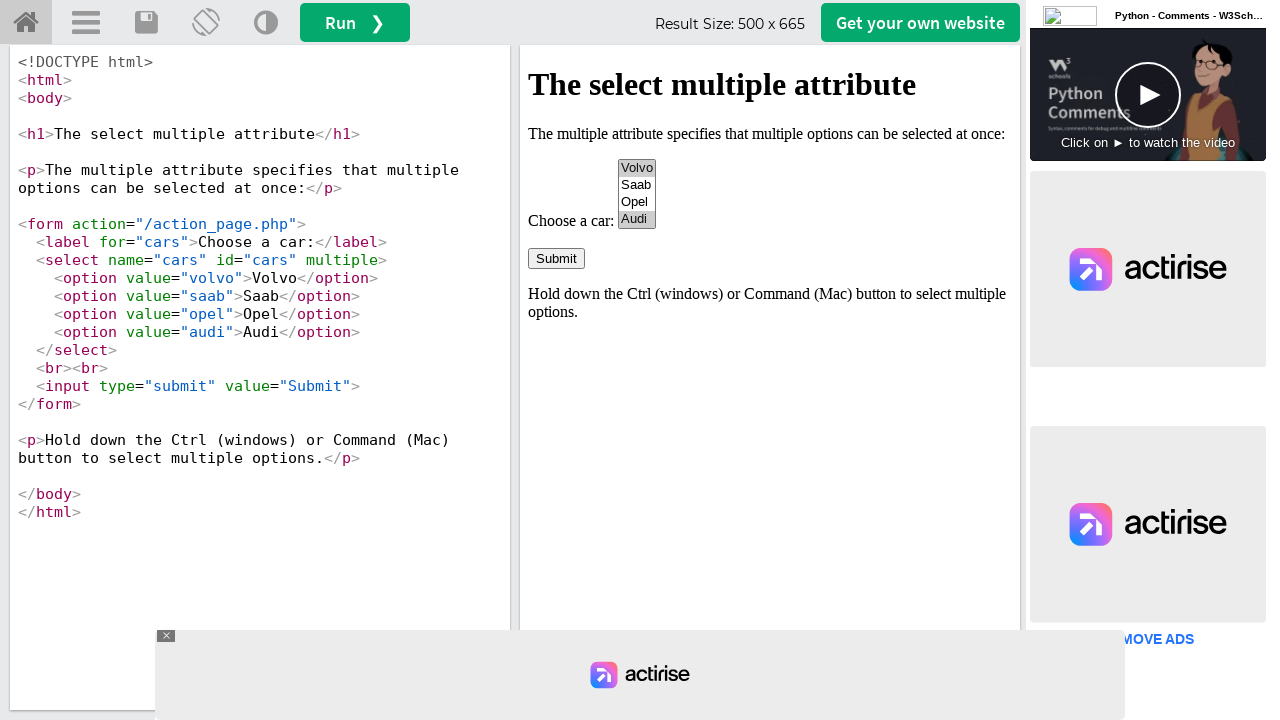

Cleared all selections from the dropdown on iframe#iframeResult >> internal:control=enter-frame >> select[name='cars']
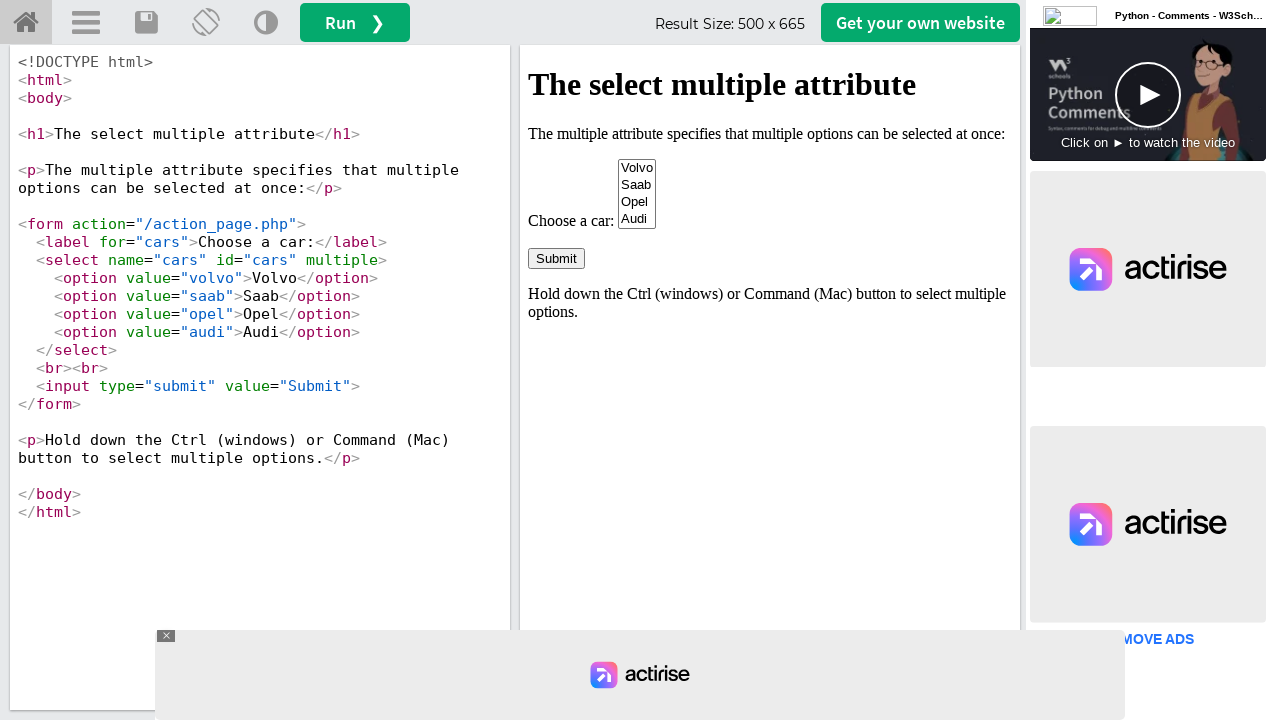

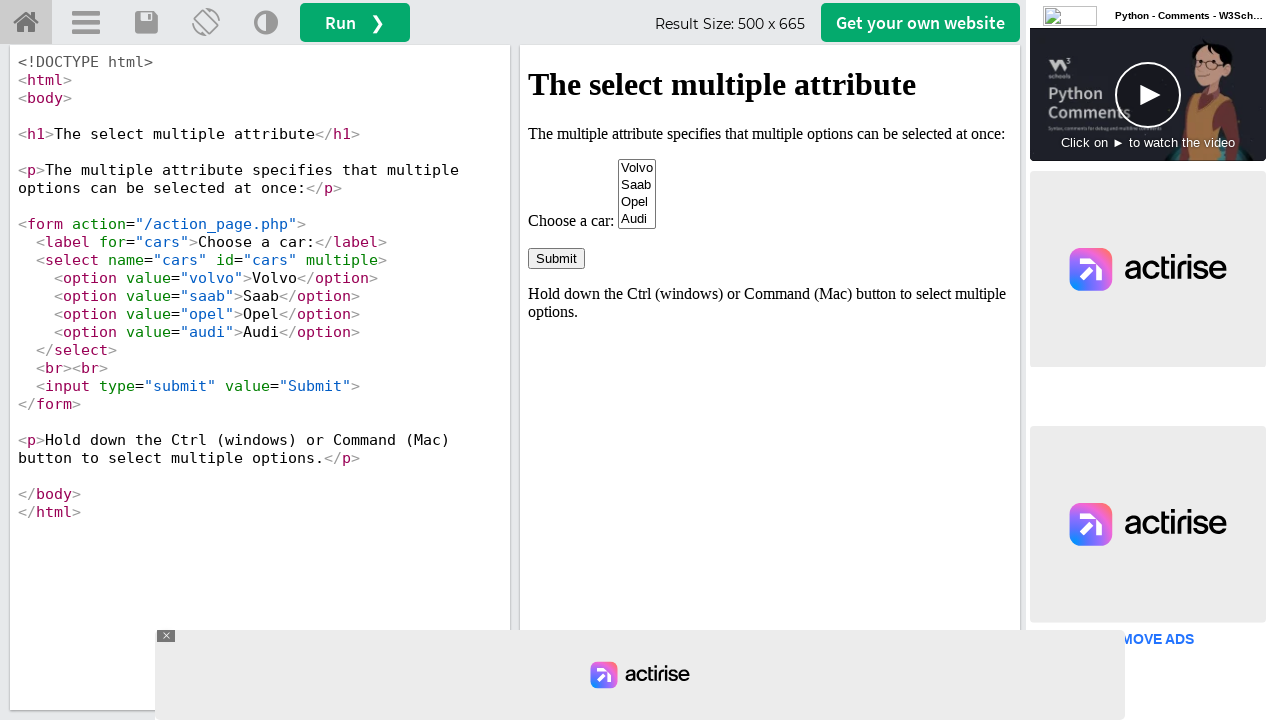